Tests dropdown selection functionality by selecting options using different methods: by index, by visible text, and by value.

Starting URL: https://demoqa.com/select-menu

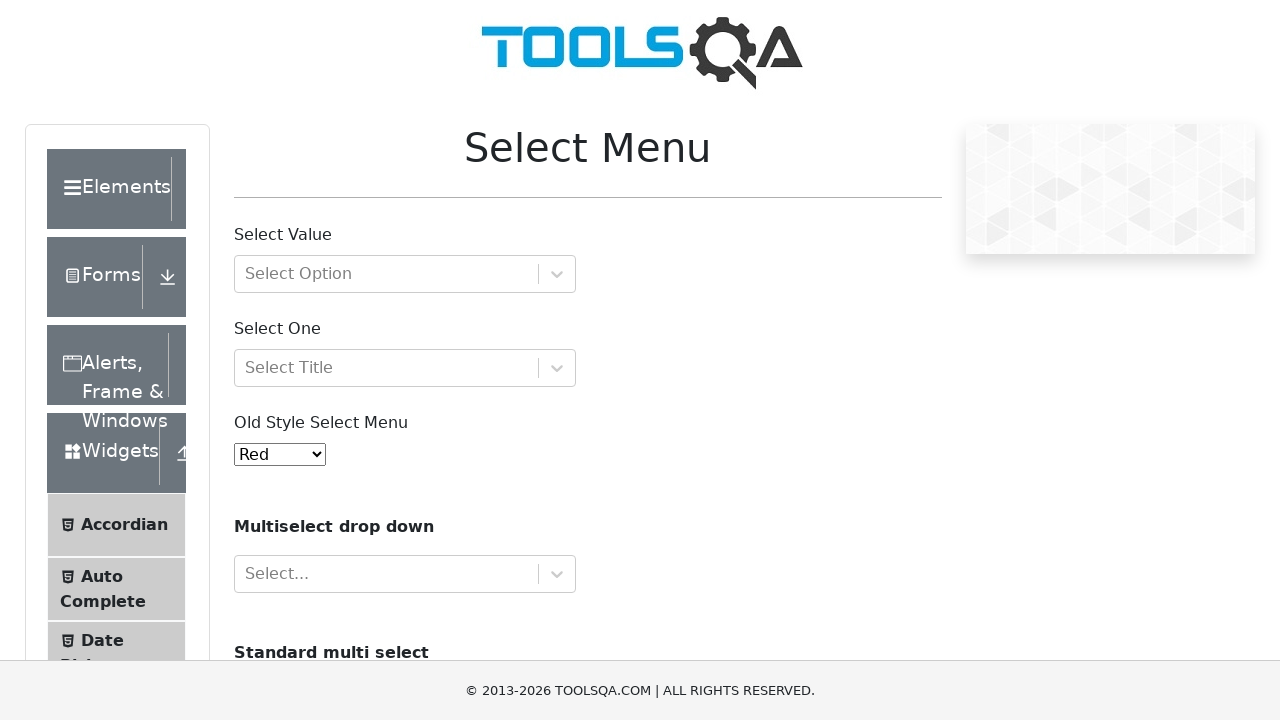

Selected dropdown option by index 2 on #oldSelectMenu
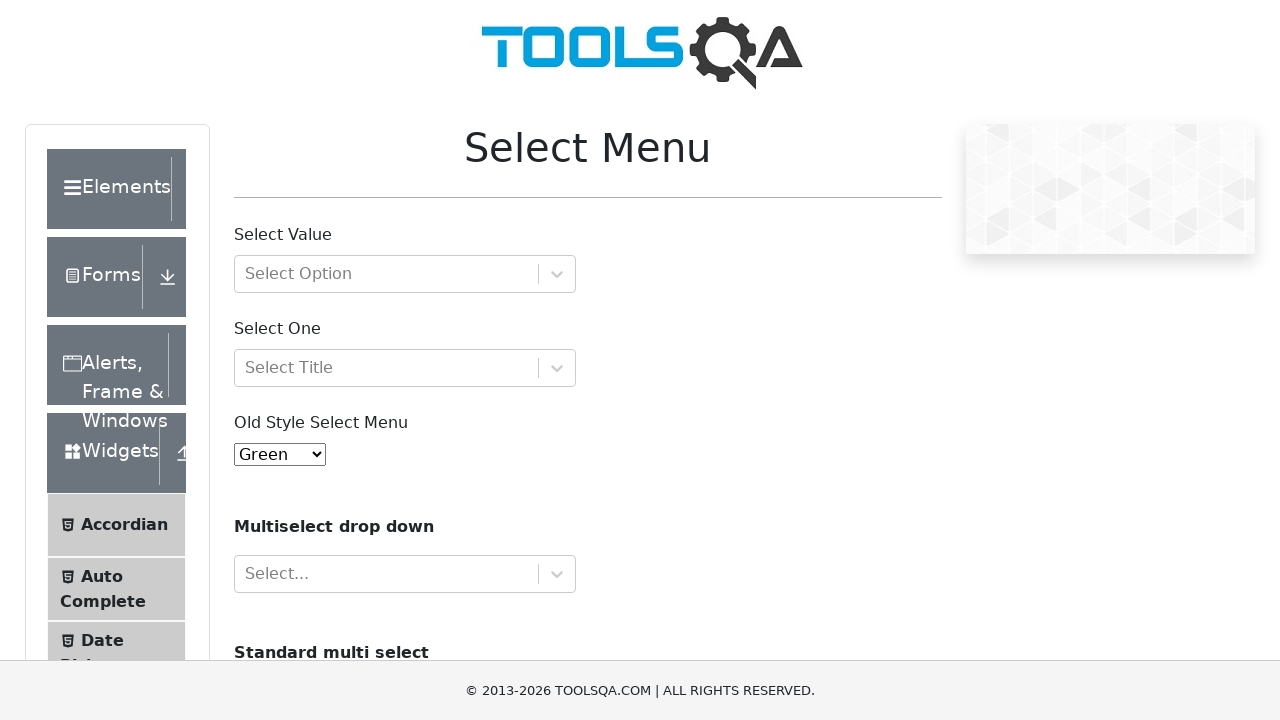

Selected dropdown option 'Red' by visible text on #oldSelectMenu
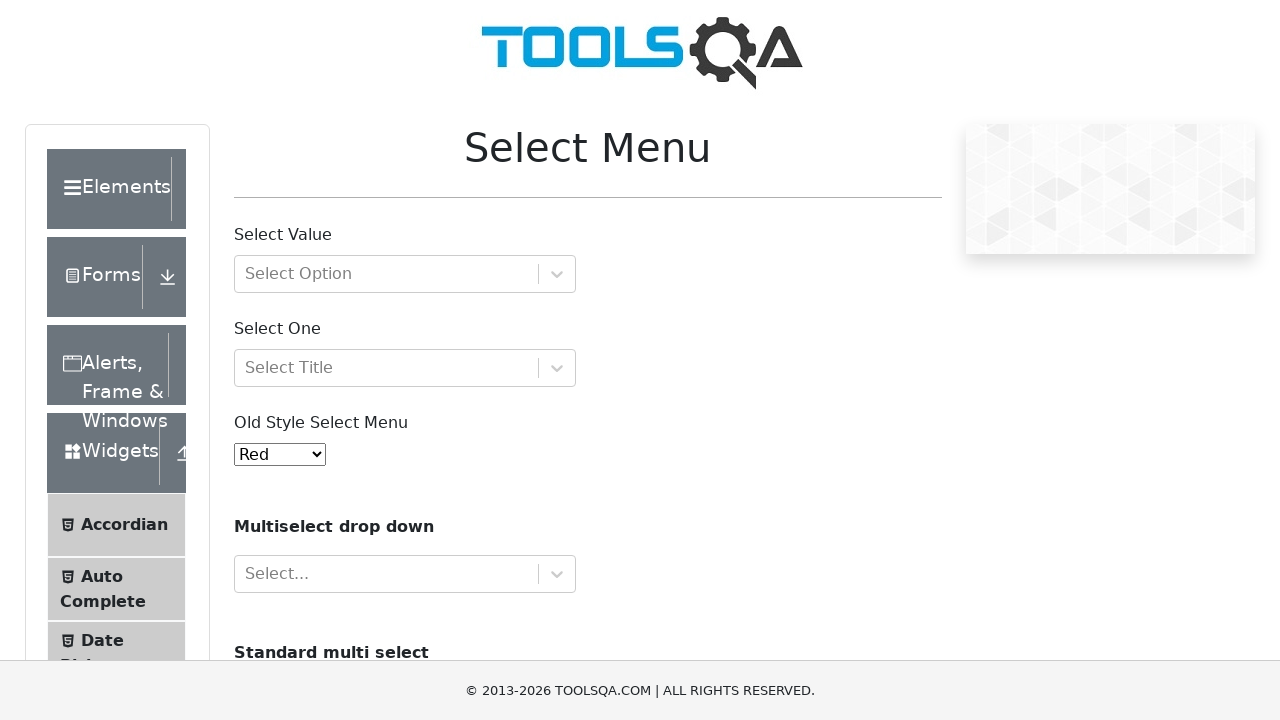

Selected dropdown option by value '8' on #oldSelectMenu
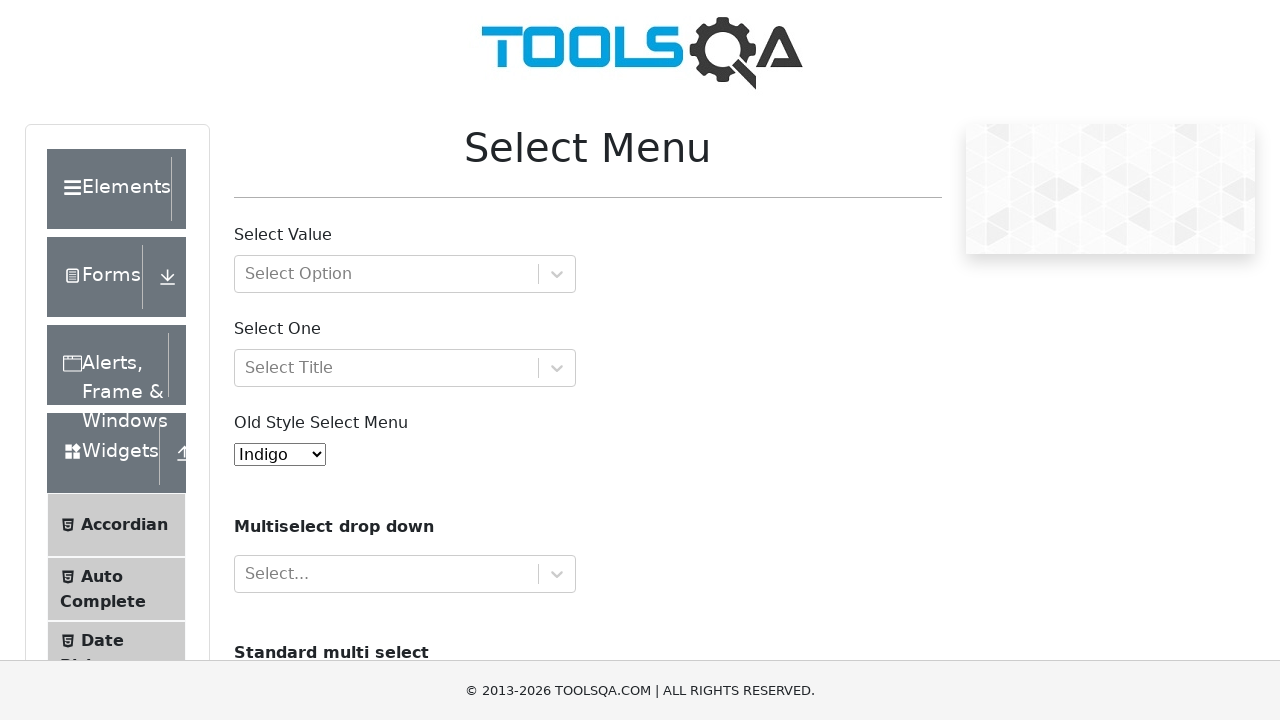

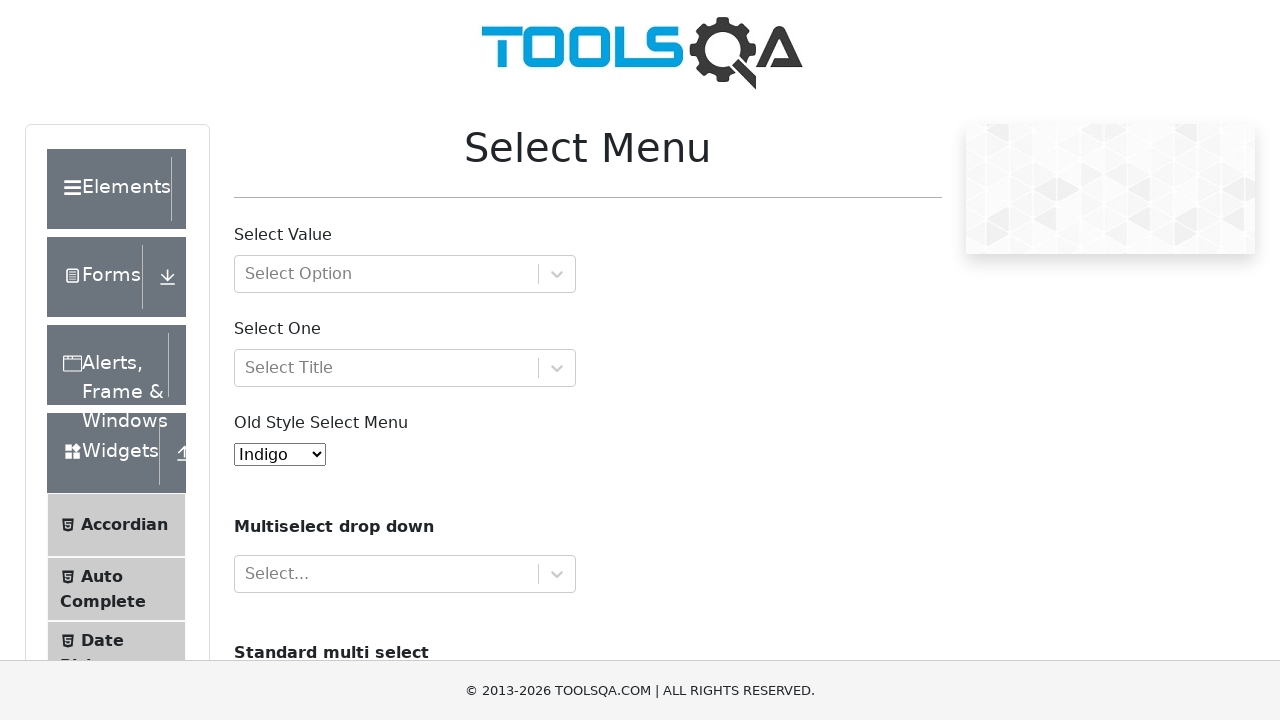